Clicks on Submit new Language menu and verifies the submenu item with same name appears

Starting URL: http://www.99-bottles-of-beer.net/

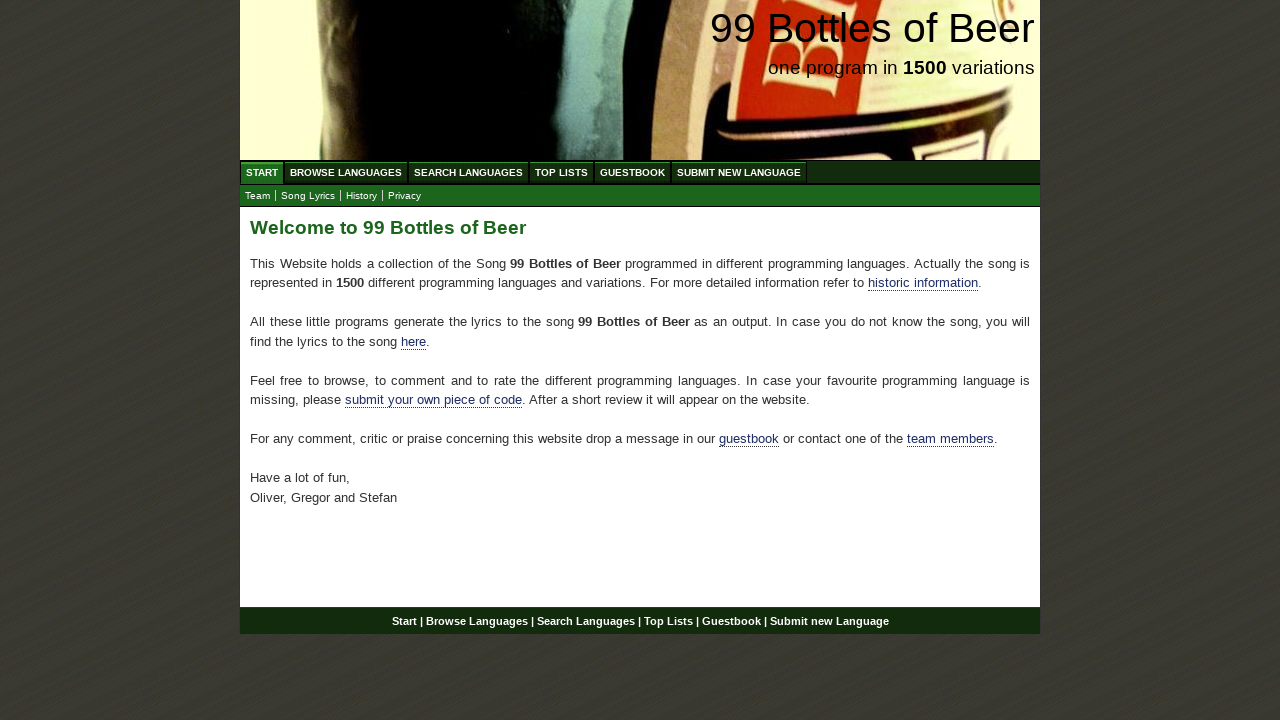

Clicked on 'Submit new Language' menu item at (739, 172) on xpath=//a[@href='/submitnewlanguage.html']
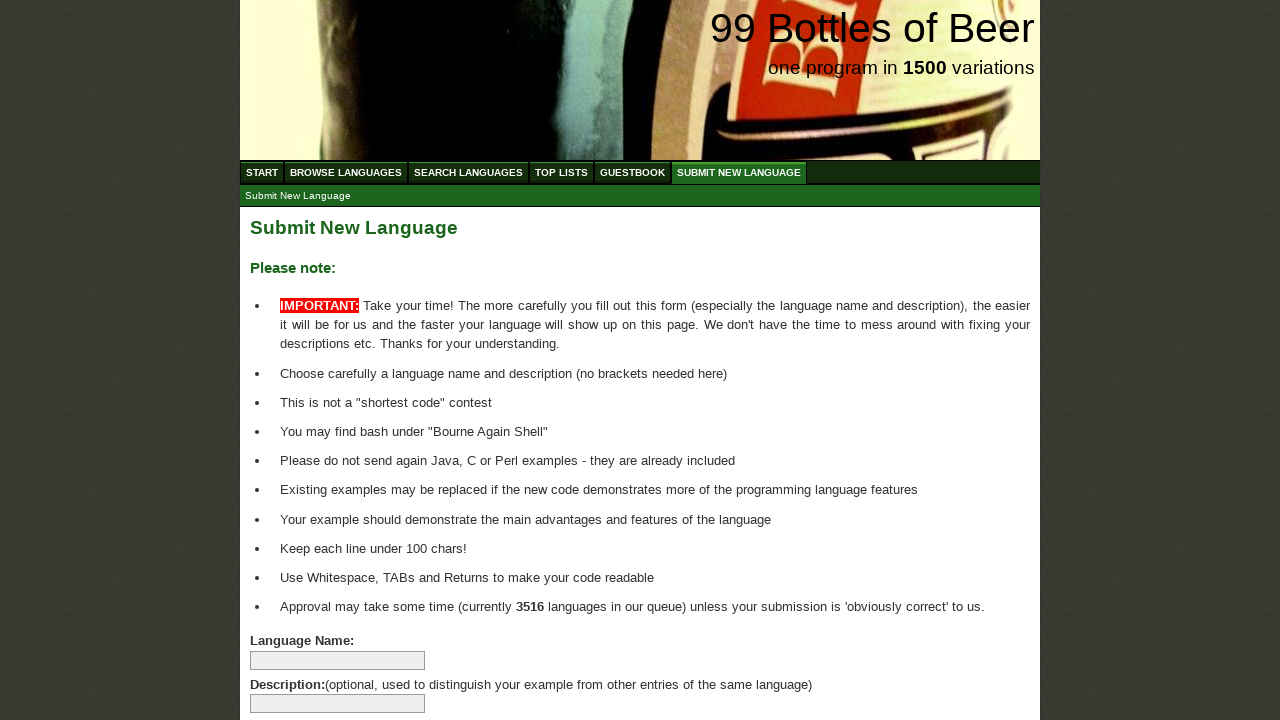

Submenu with 'Submit new Language' item appeared
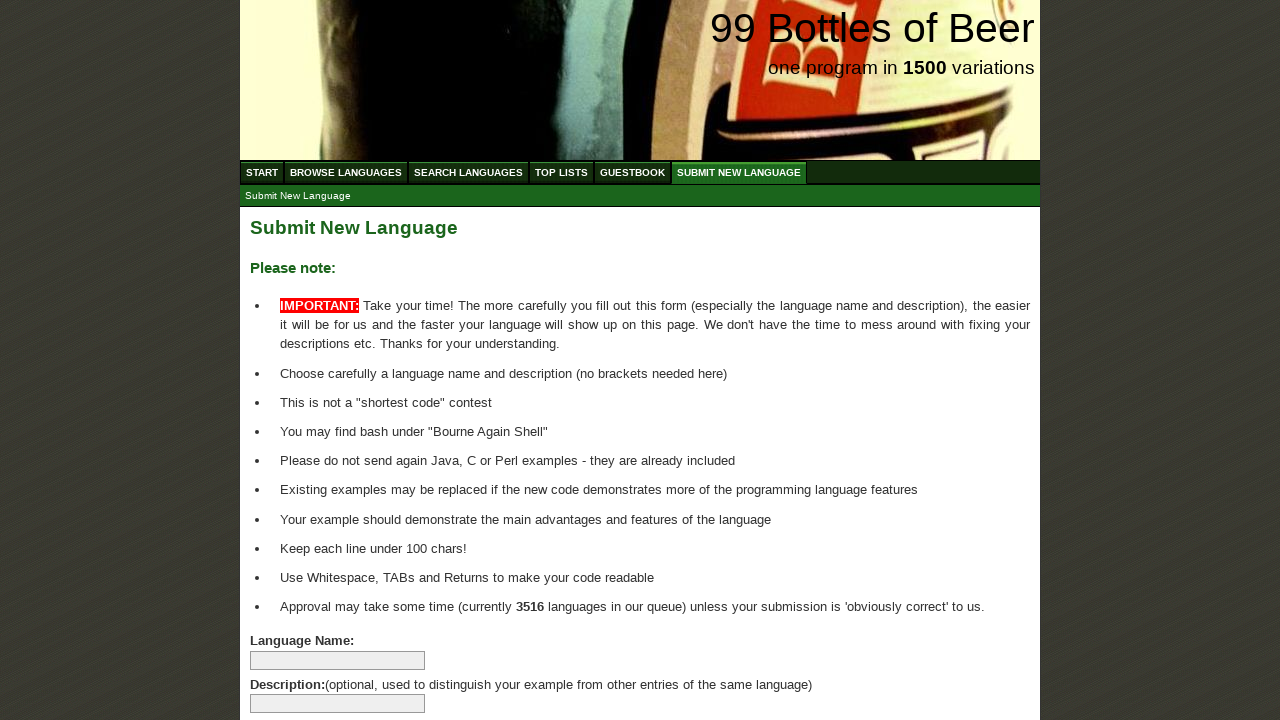

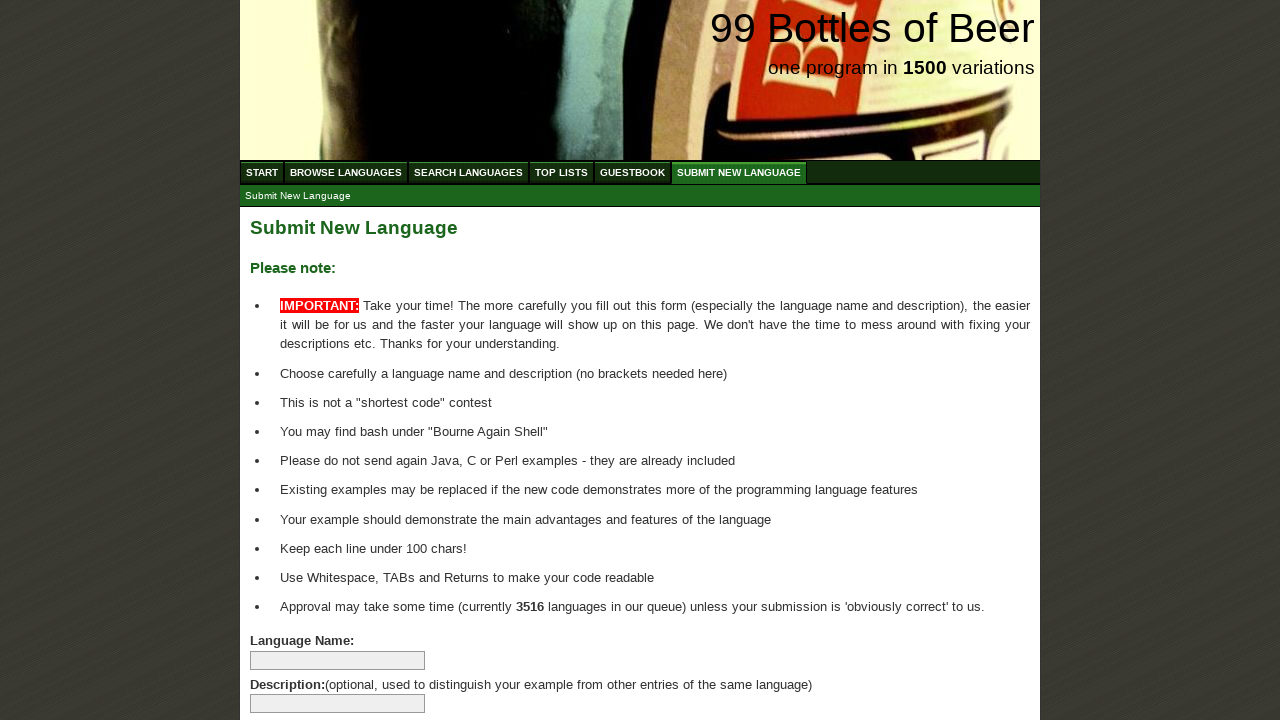